Navigates to download page and clicks on a download link to verify the download functionality

Starting URL: https://the-internet.herokuapp.com/download

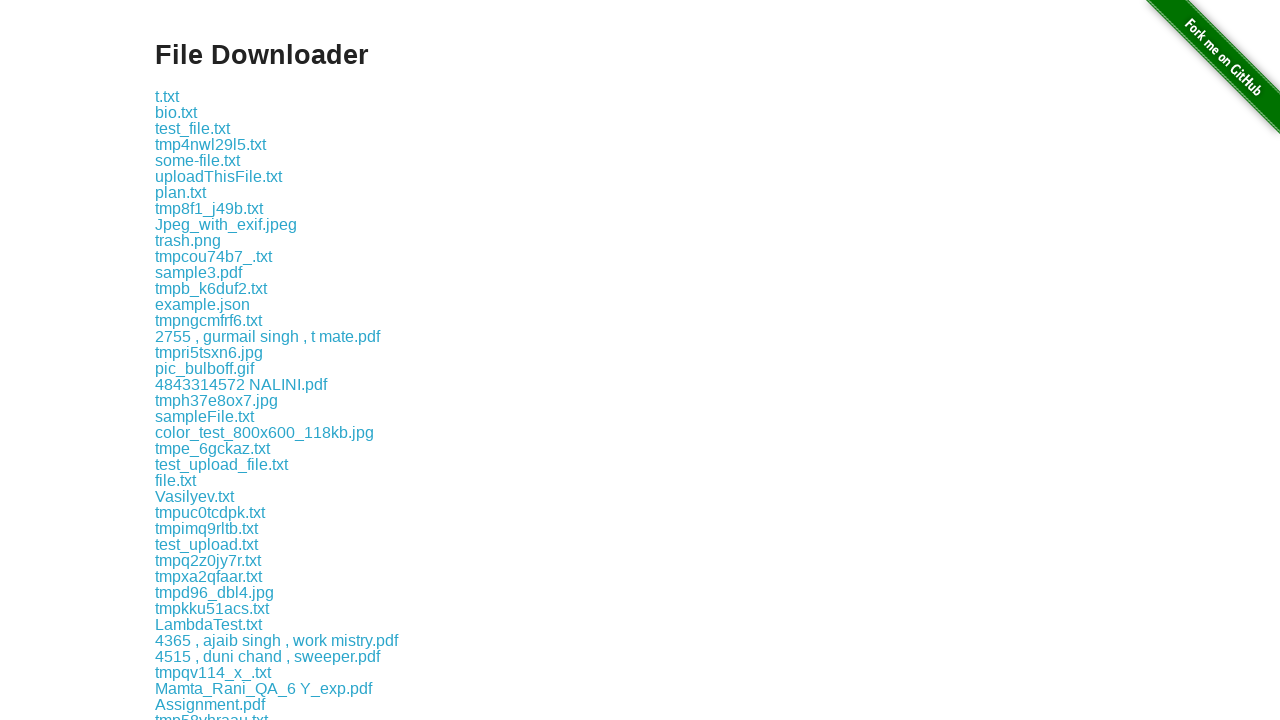

Navigated to download page
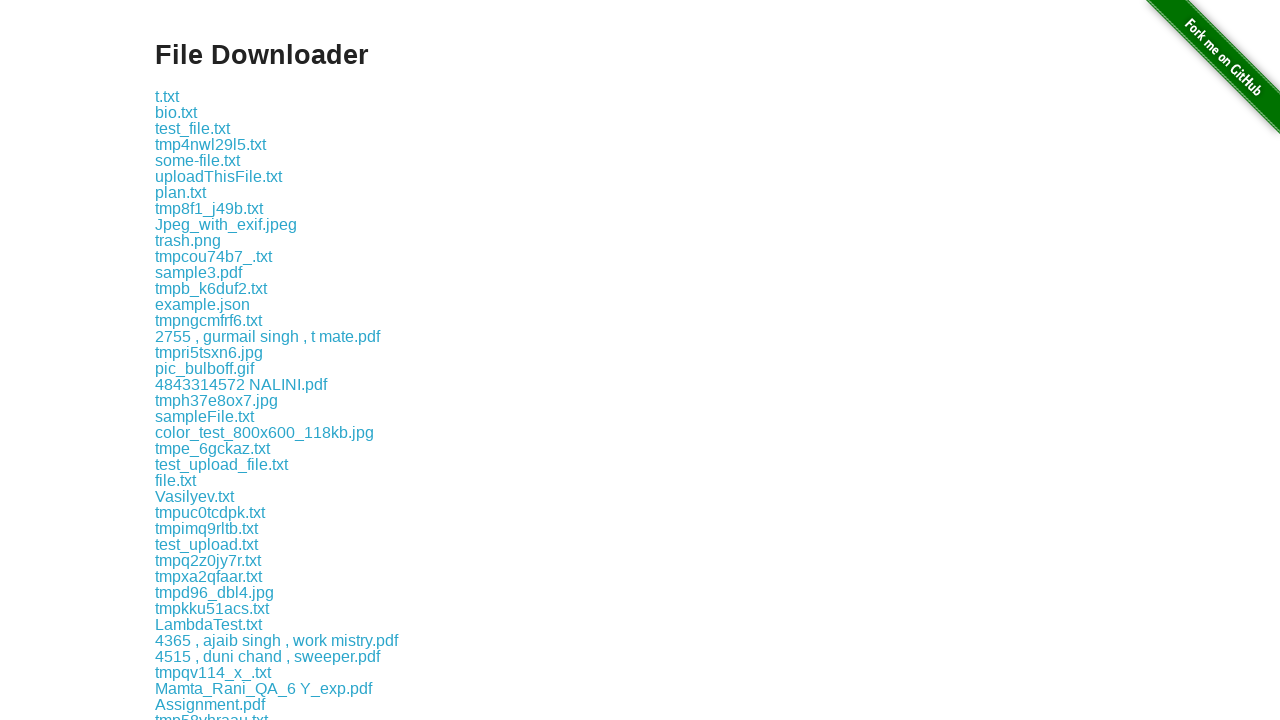

Located all download links on the page
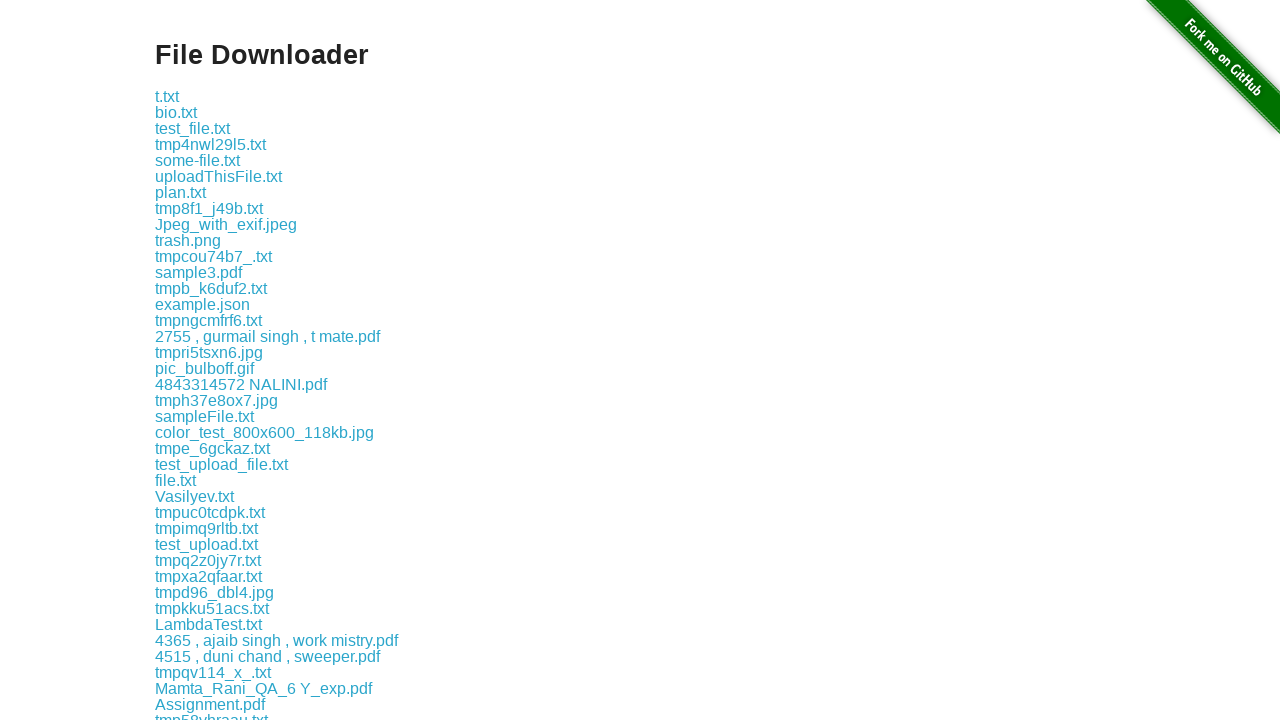

Clicked on the second download link to verify download functionality at (176, 112) on .example a >> nth=1
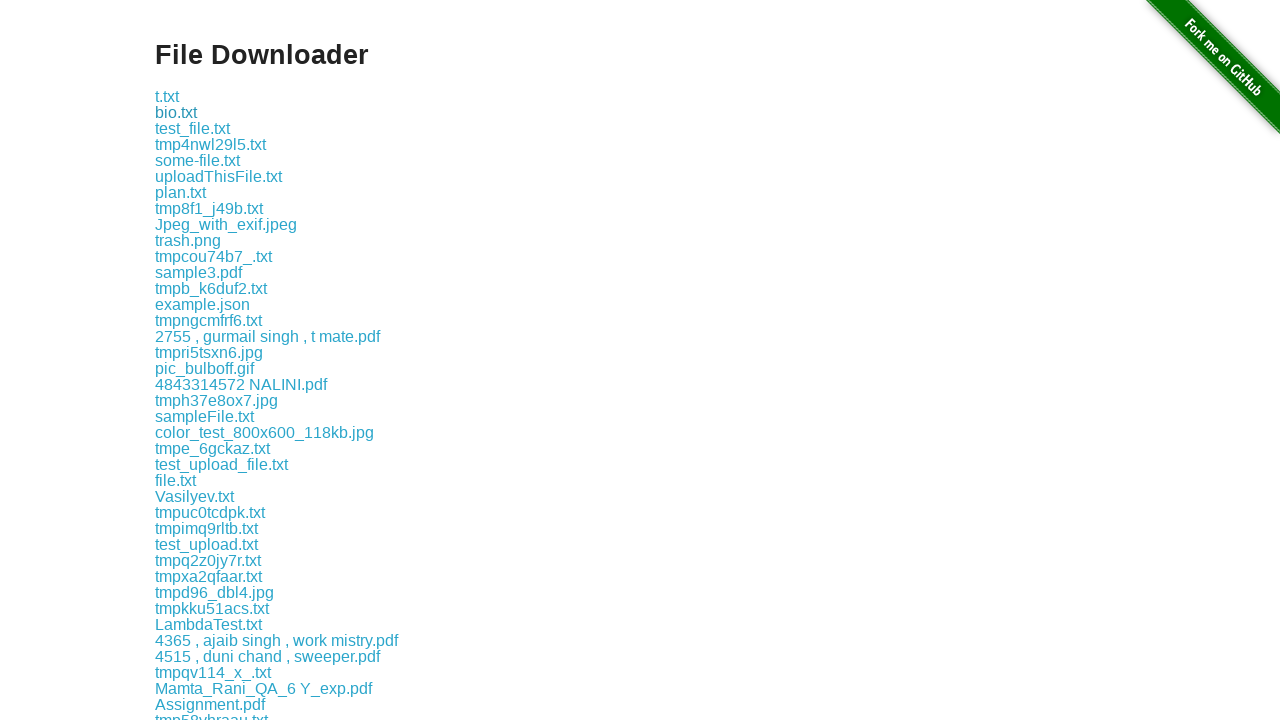

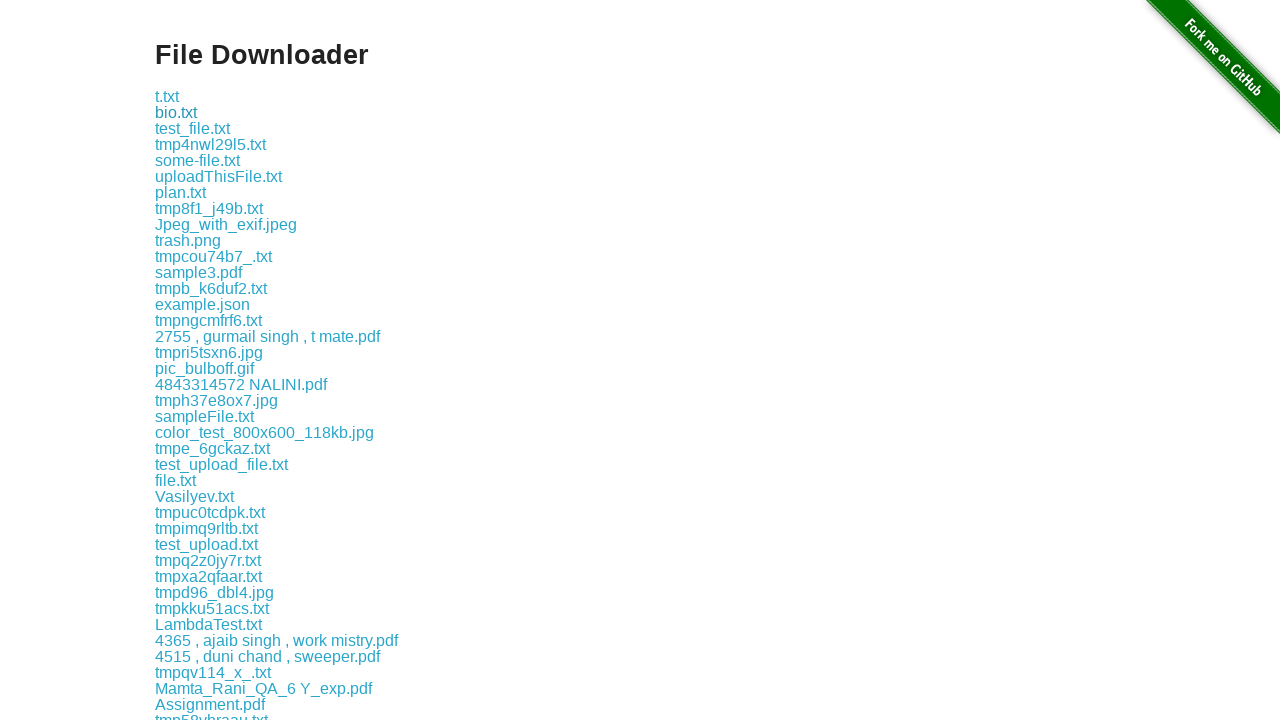